Tests double-click functionality on a button element and handles the resulting alert popup

Starting URL: https://www.automationtestinginsider.com/2019/08/textarea-textarea-element-defines-multi.html

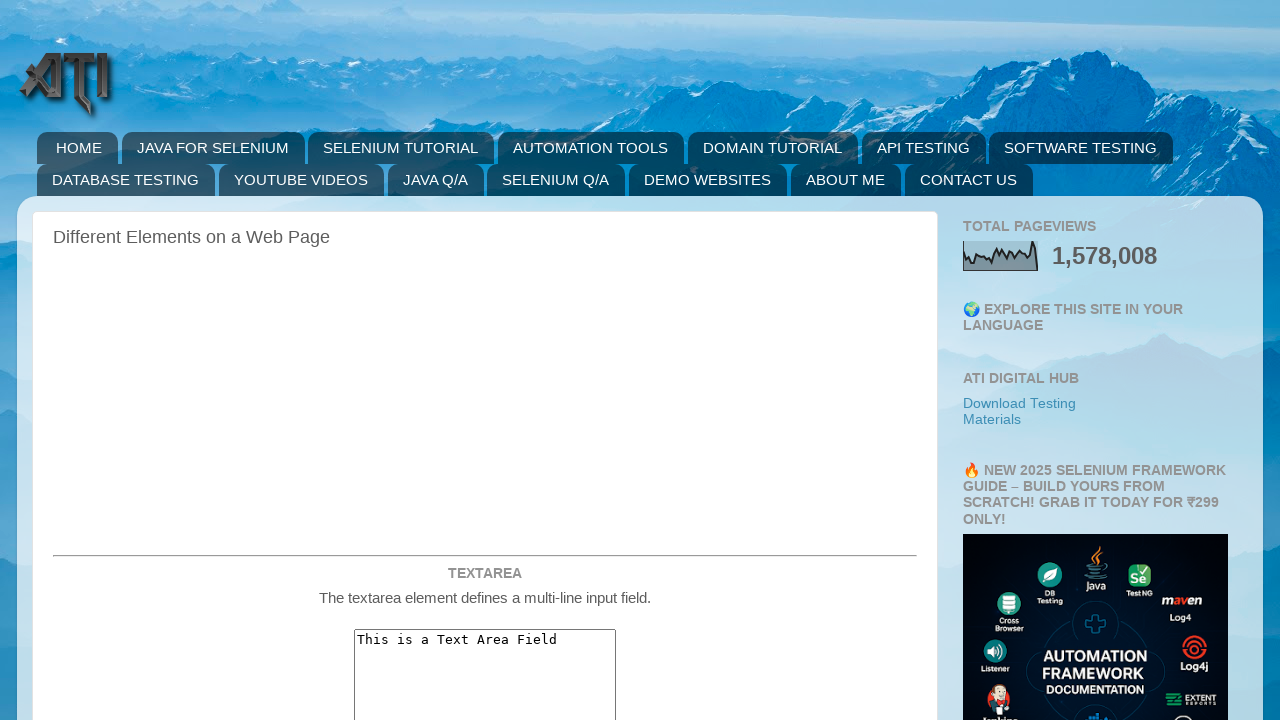

Located double-click button element
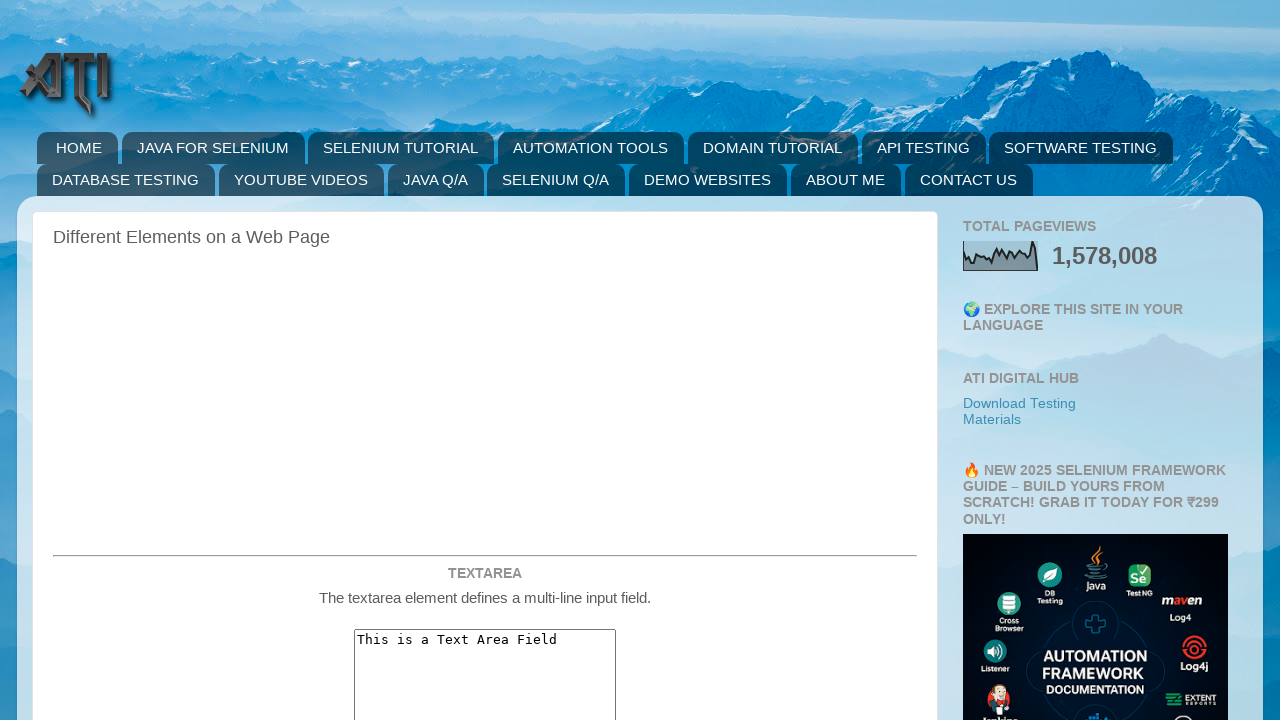

Performed right-click on button at (485, 360) on #doubleClickBtn
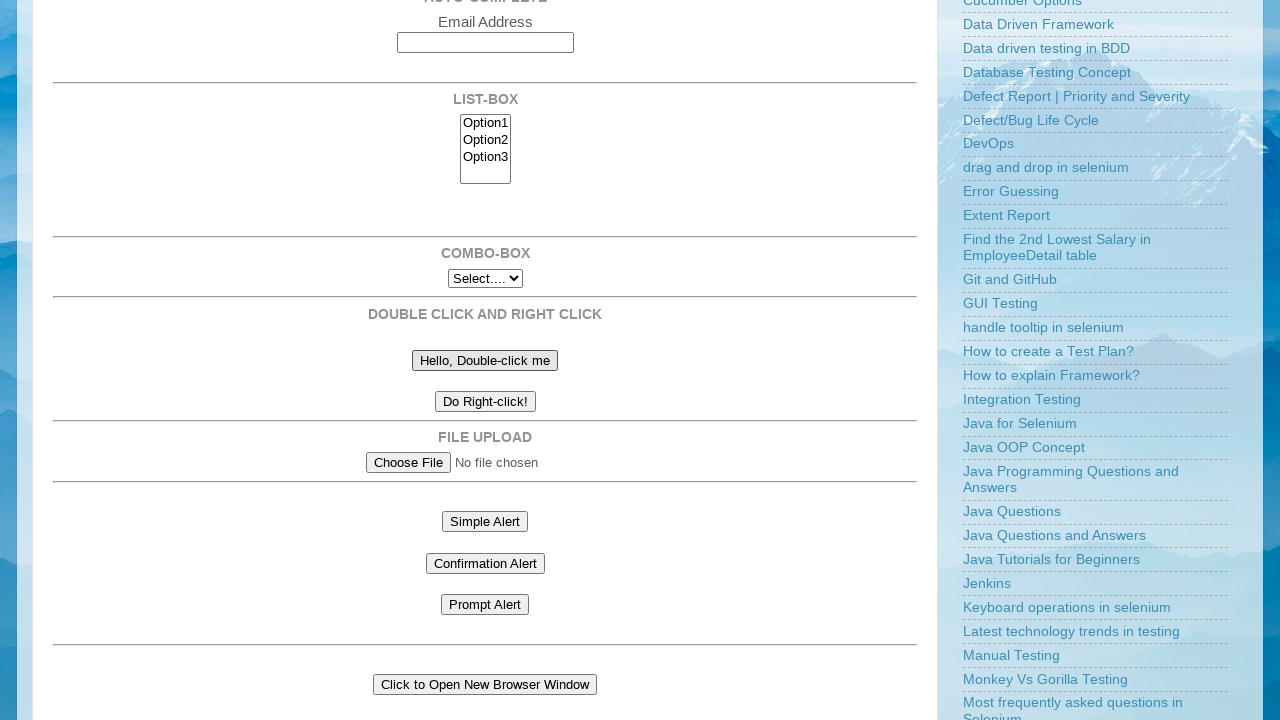

Performed first double-click on button at (485, 360) on #doubleClickBtn
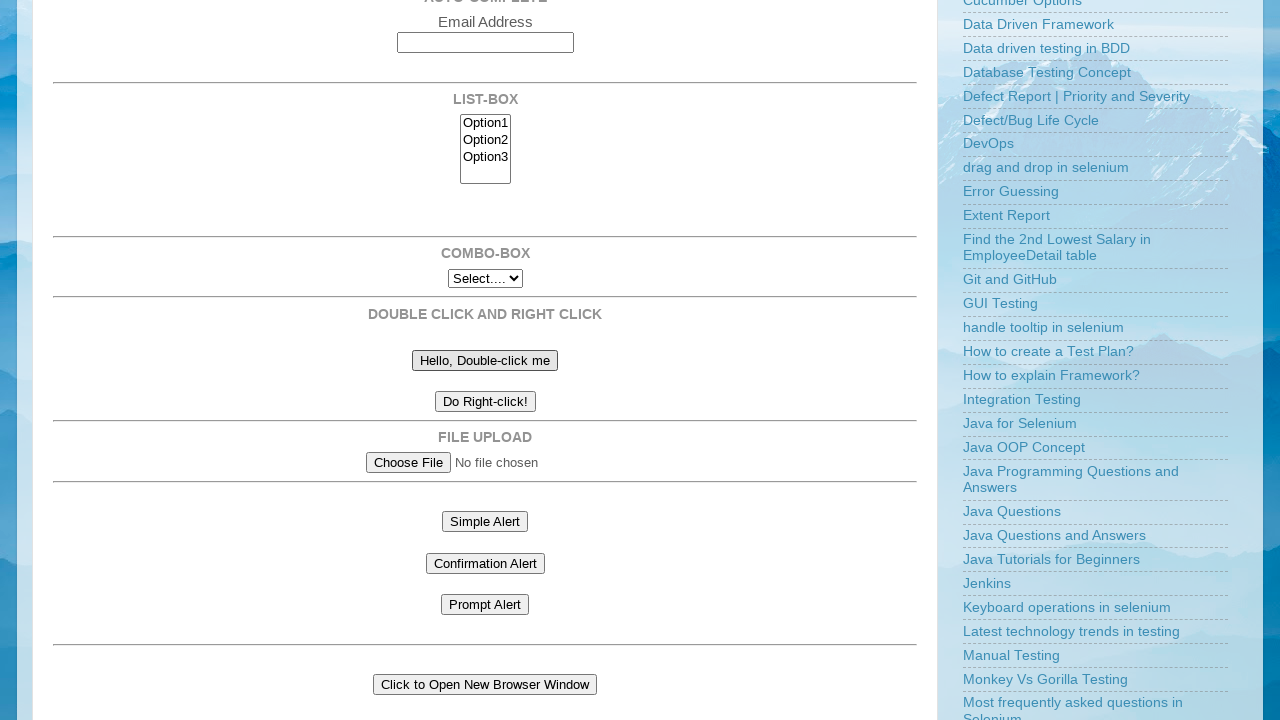

Registered dialog handler to accept alerts
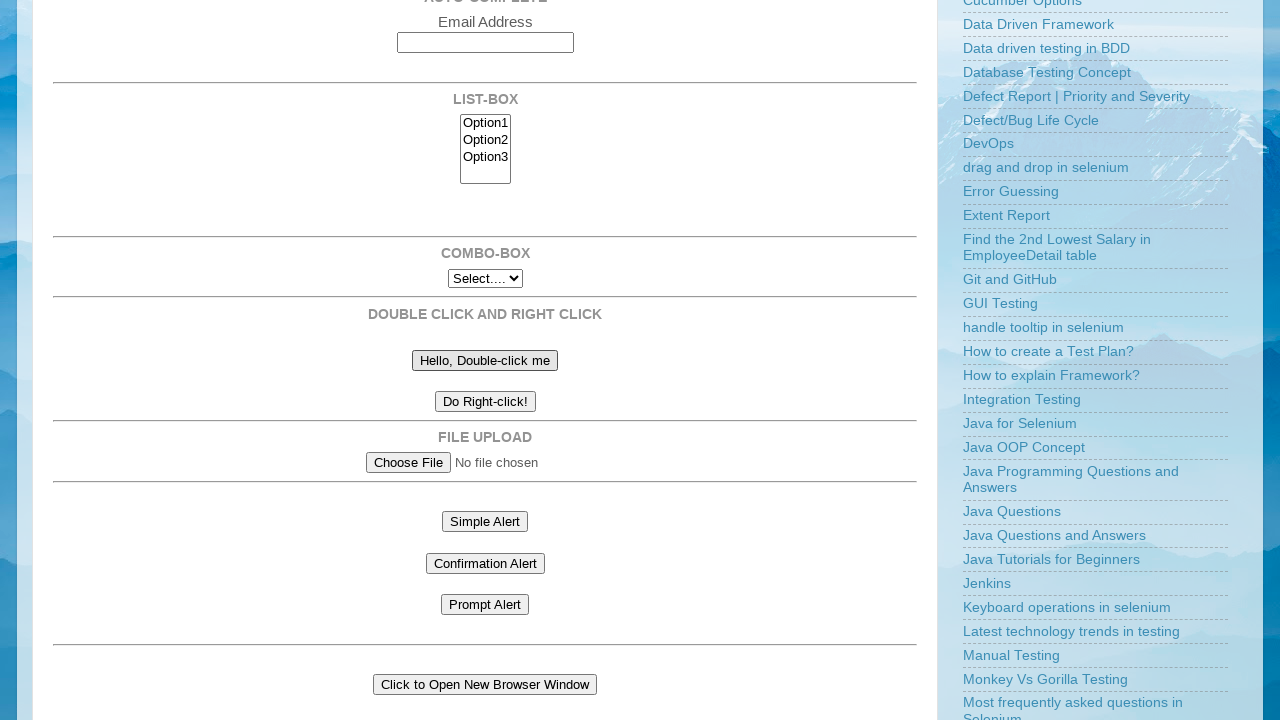

Performed second double-click to trigger alert popup at (485, 360) on #doubleClickBtn
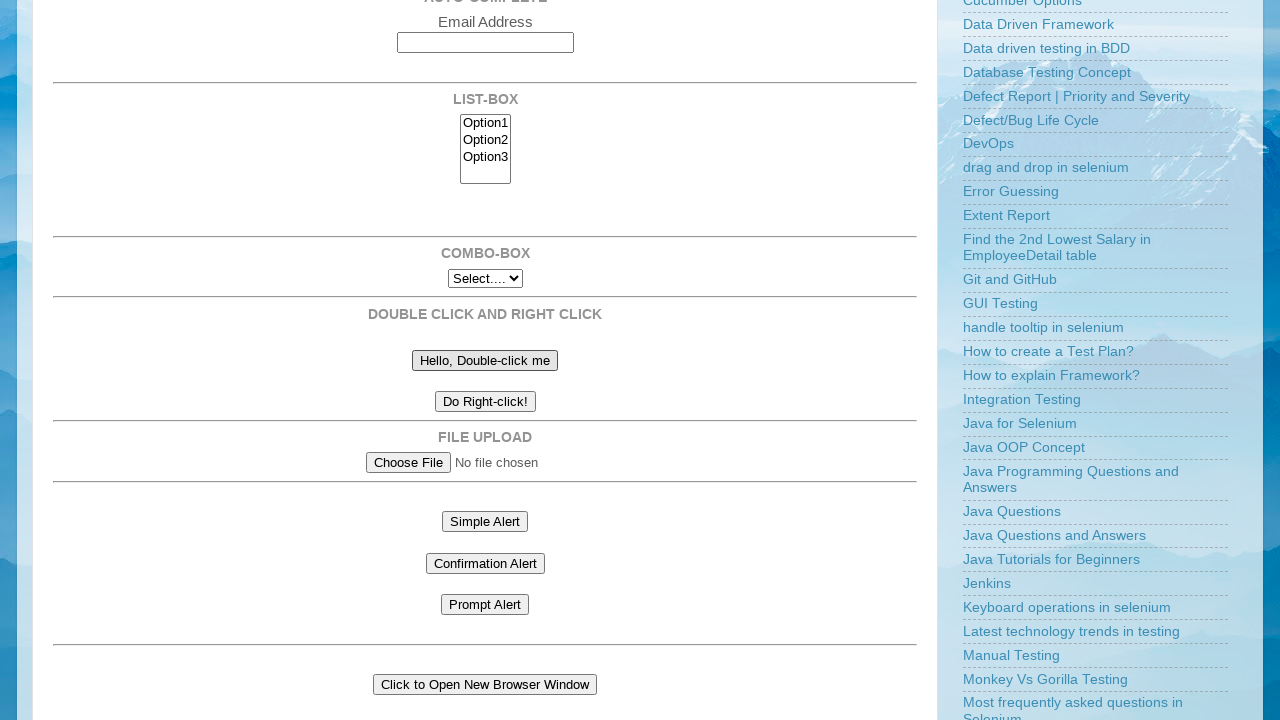

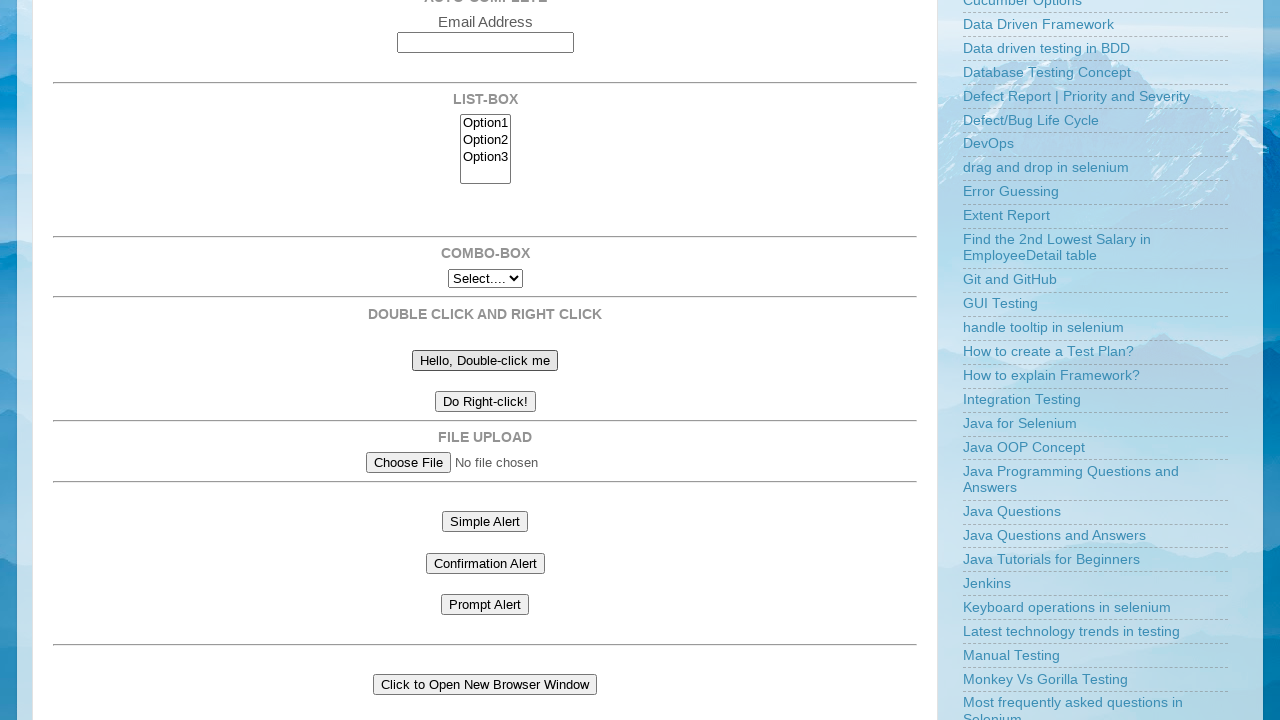